Tests dismissing the modern alert by clicking the close button

Starting URL: https://letcode.in/alert

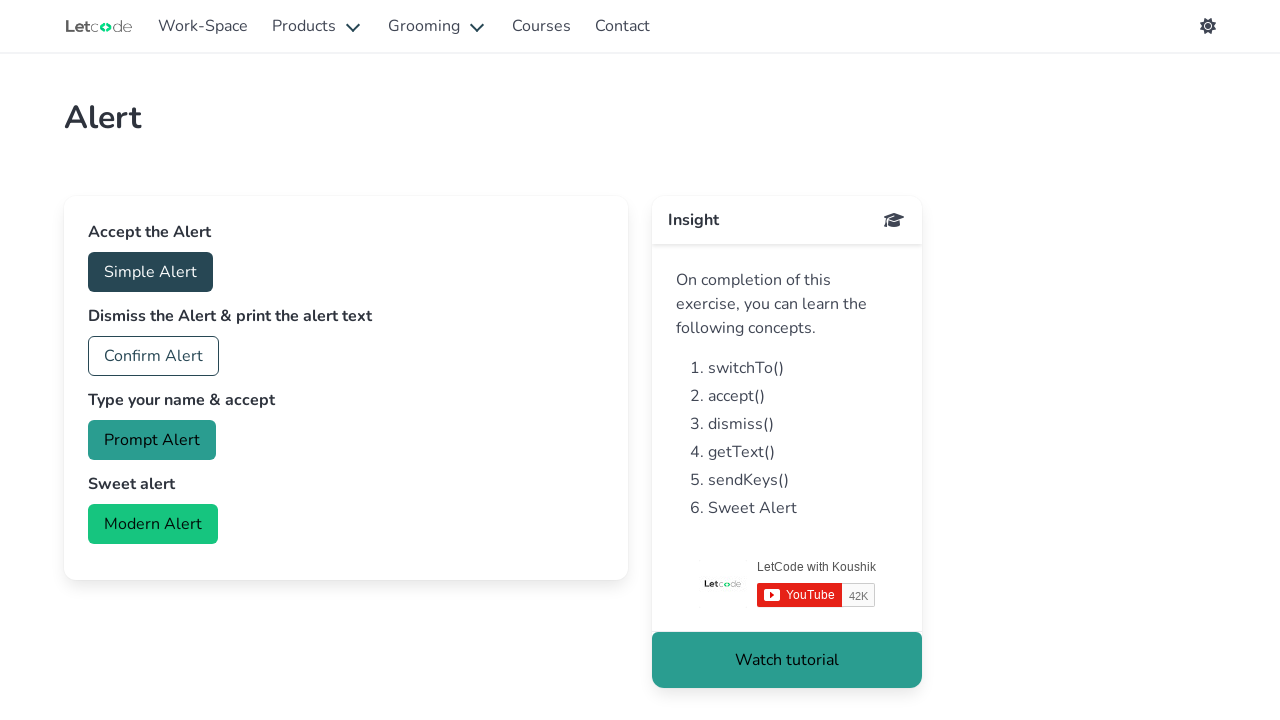

Clicked Modern Alert button at (153, 524) on internal:role=button[name="Modern Alert"i]
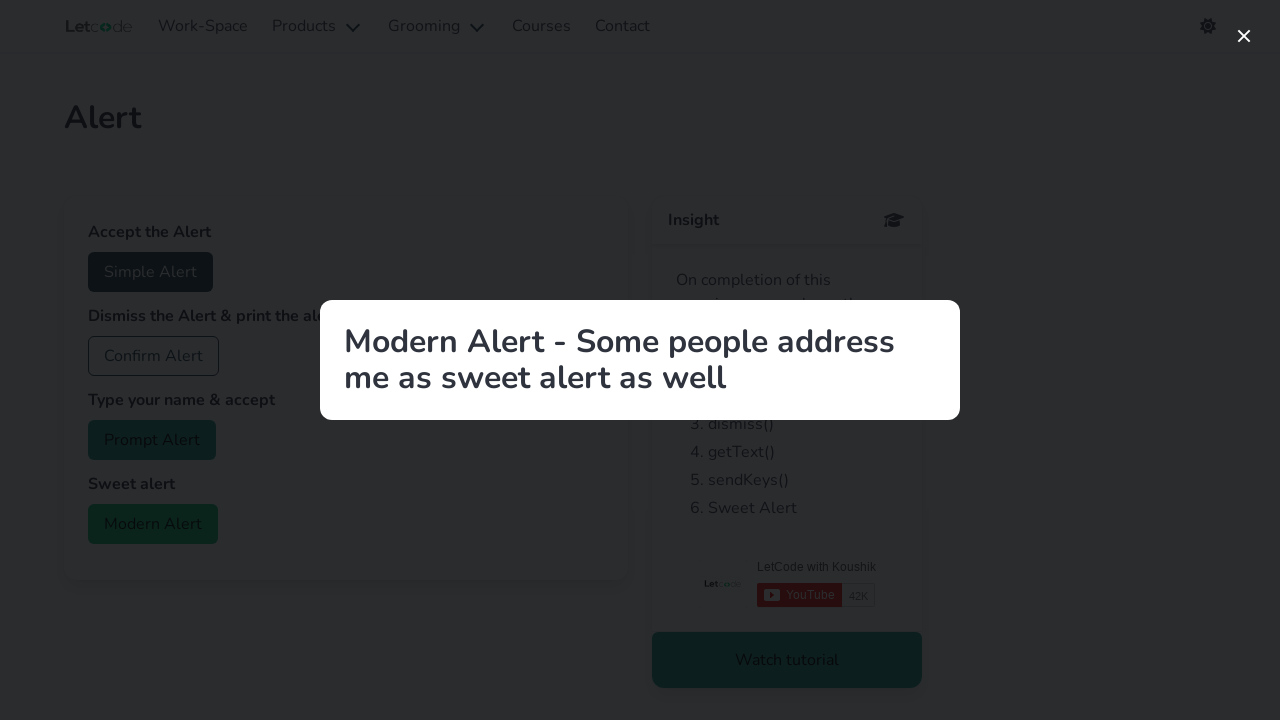

Clicked close button to dismiss the modern alert at (1244, 36) on internal:label="close"i
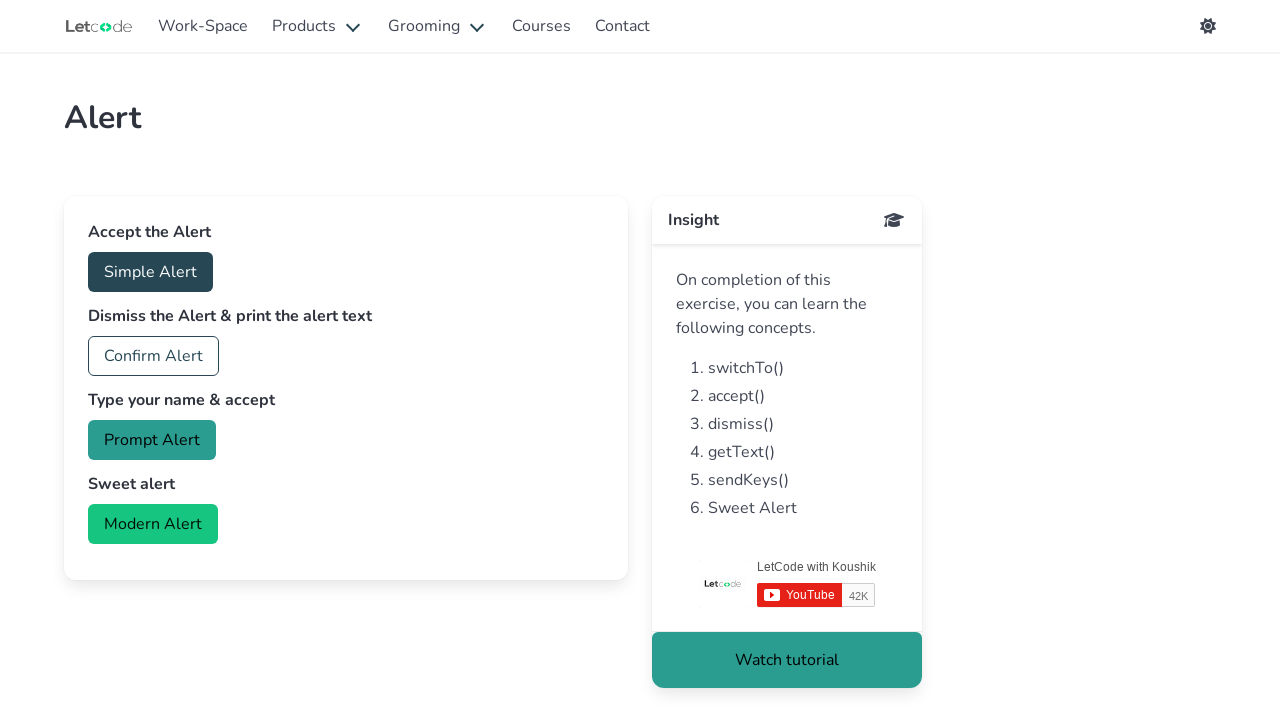

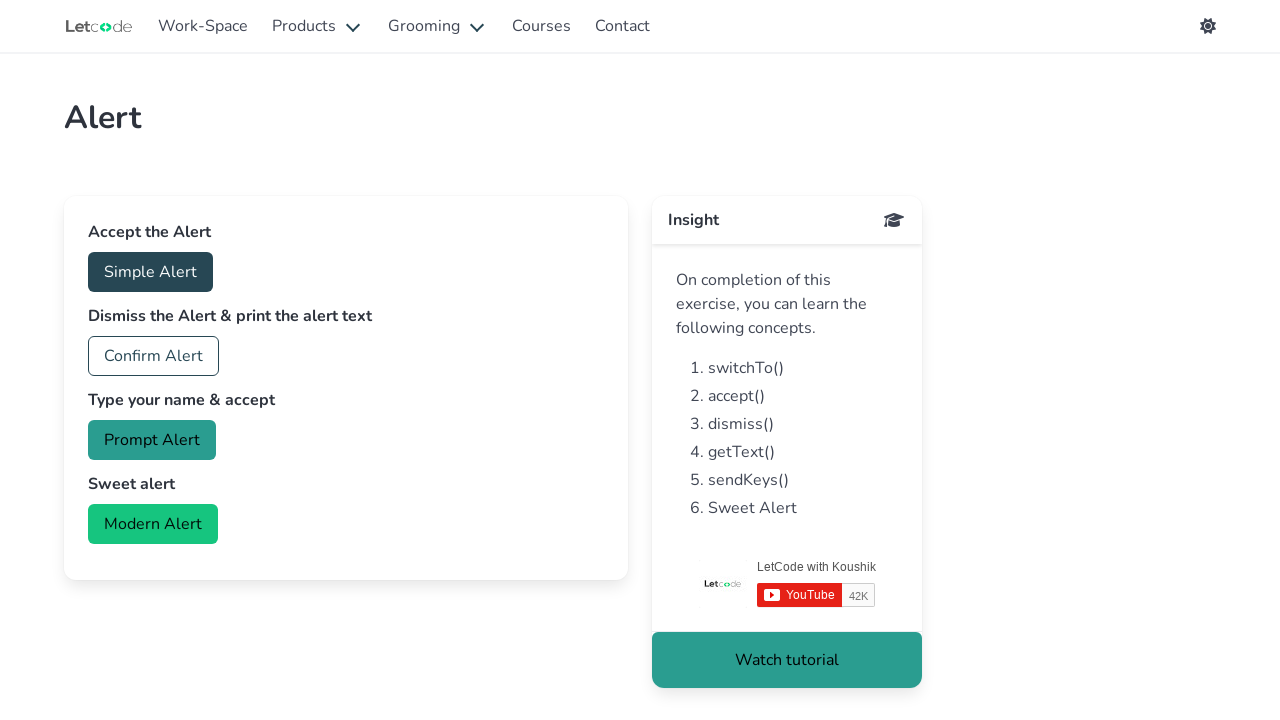